Tests dropdown selection functionality by selecting a currency option (AED) from a static dropdown menu on a practice website and verifying the selection.

Starting URL: https://rahulshettyacademy.com/dropdownsPractise/

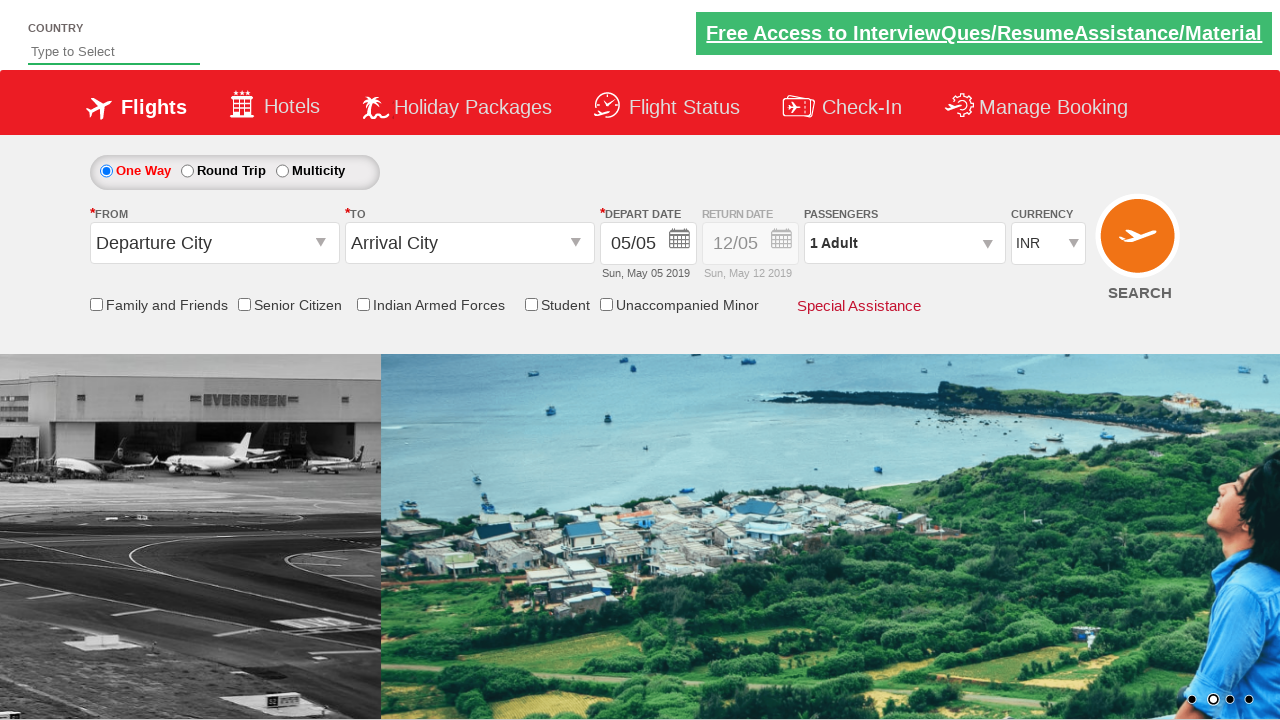

Selected AED currency from the dropdown menu on #ctl00_mainContent_DropDownListCurrency
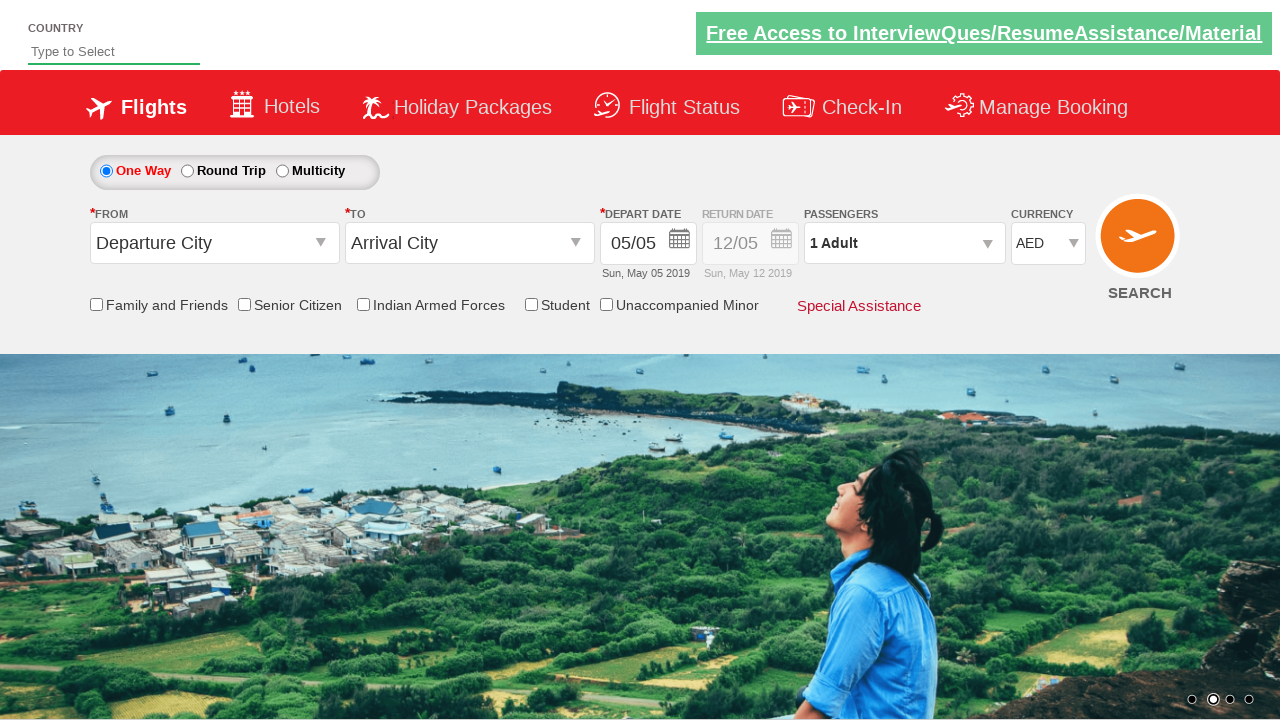

Waited 500ms for selection to be applied
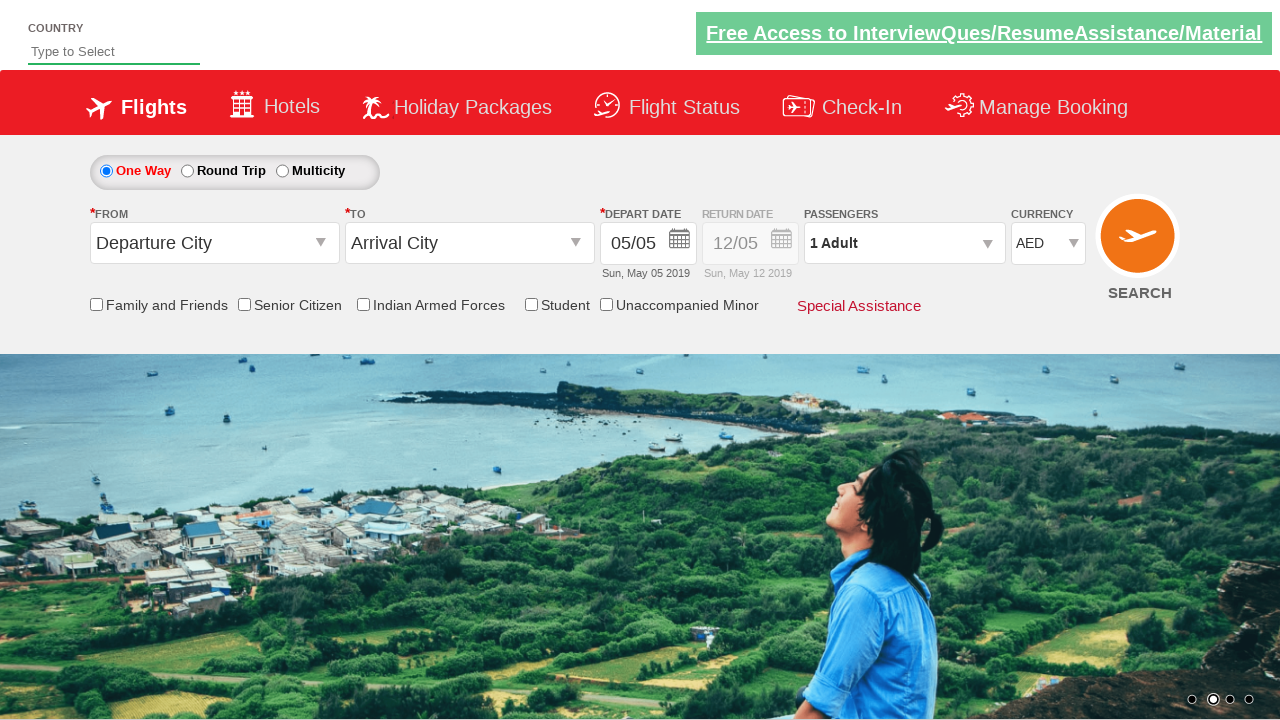

Verified dropdown value: AED
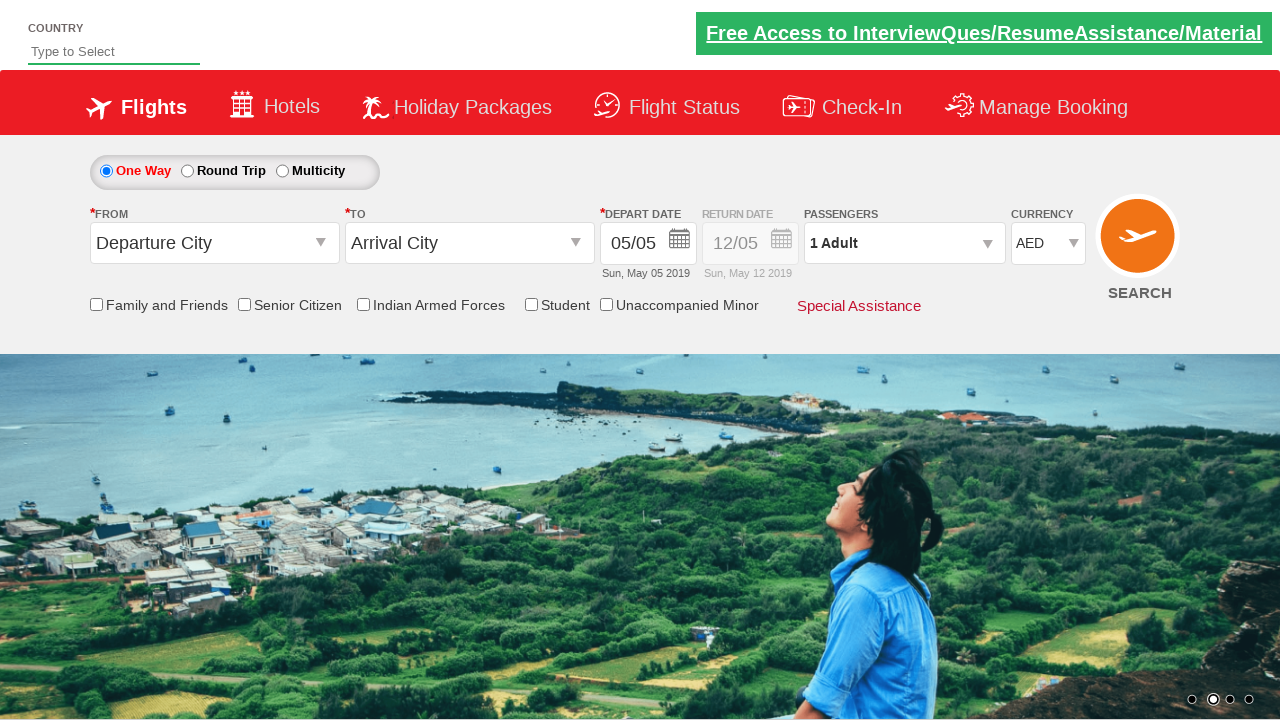

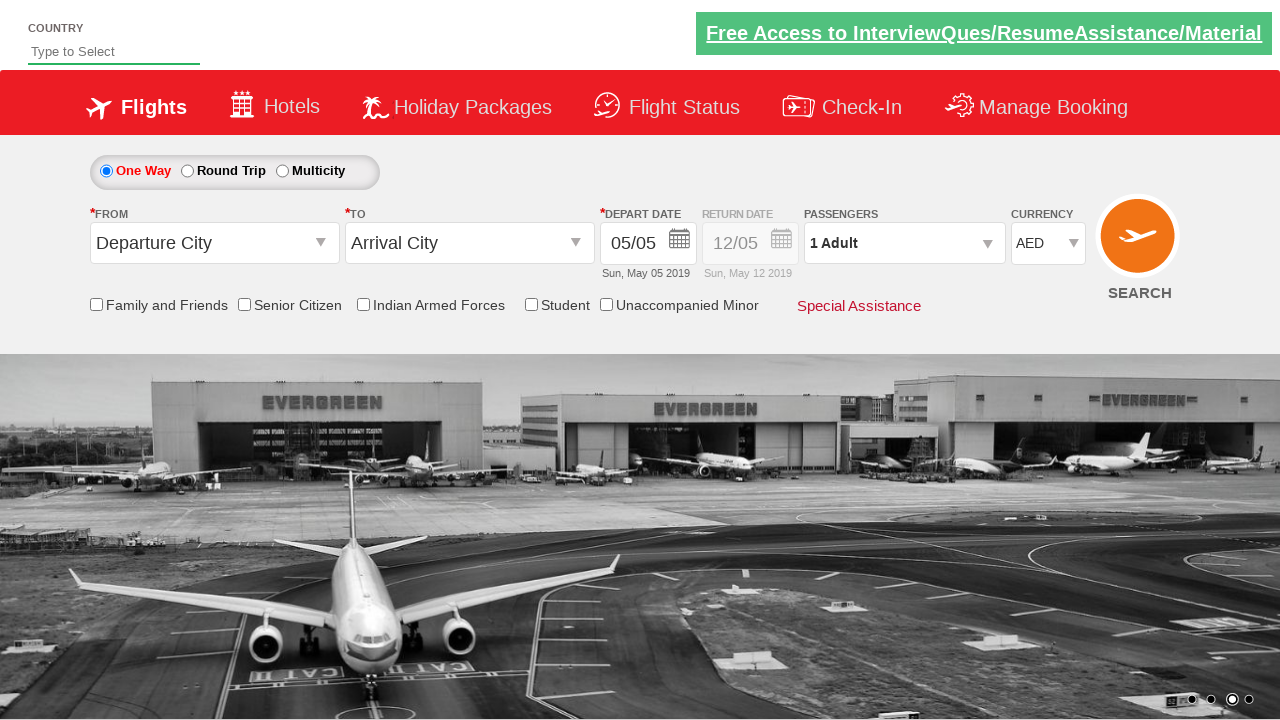